Tests an unstable feature by clicking an activate button and checking for result visibility

Starting URL: https://osstep.github.io/annotations

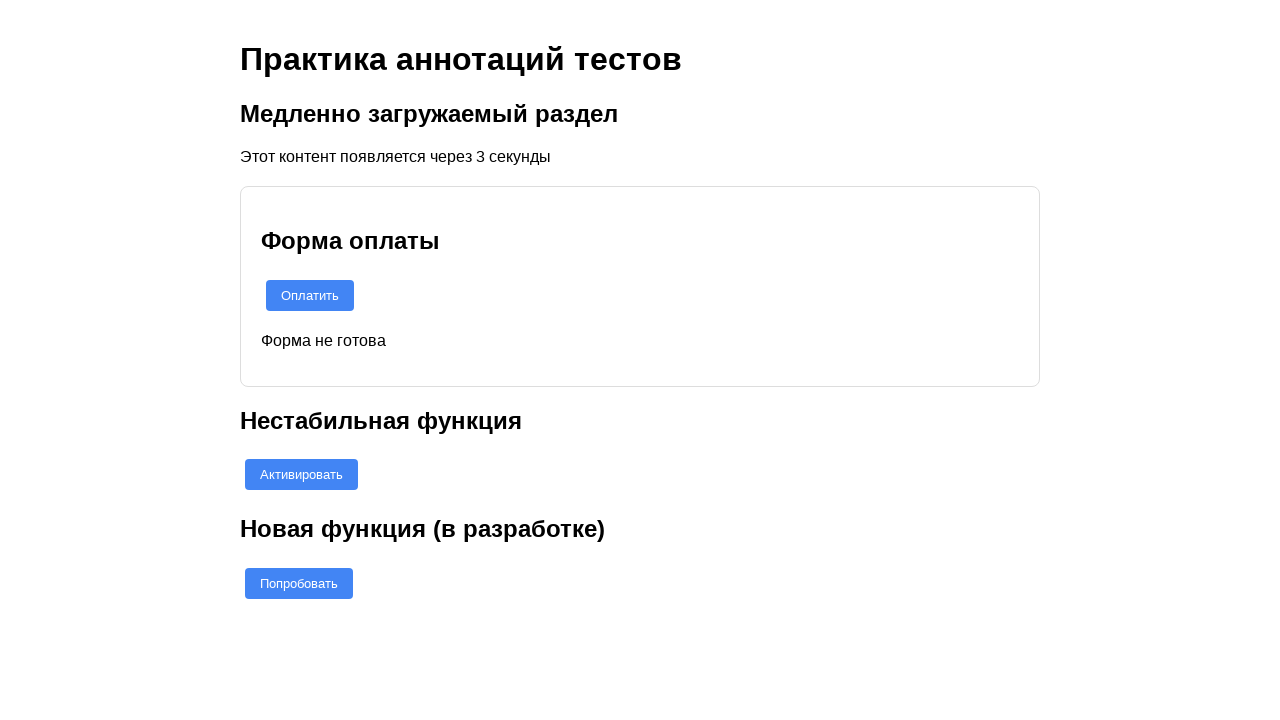

Clicked the 'Активировать' (Activate) button at (302, 475) on internal:role=button[name="Активировать"i]
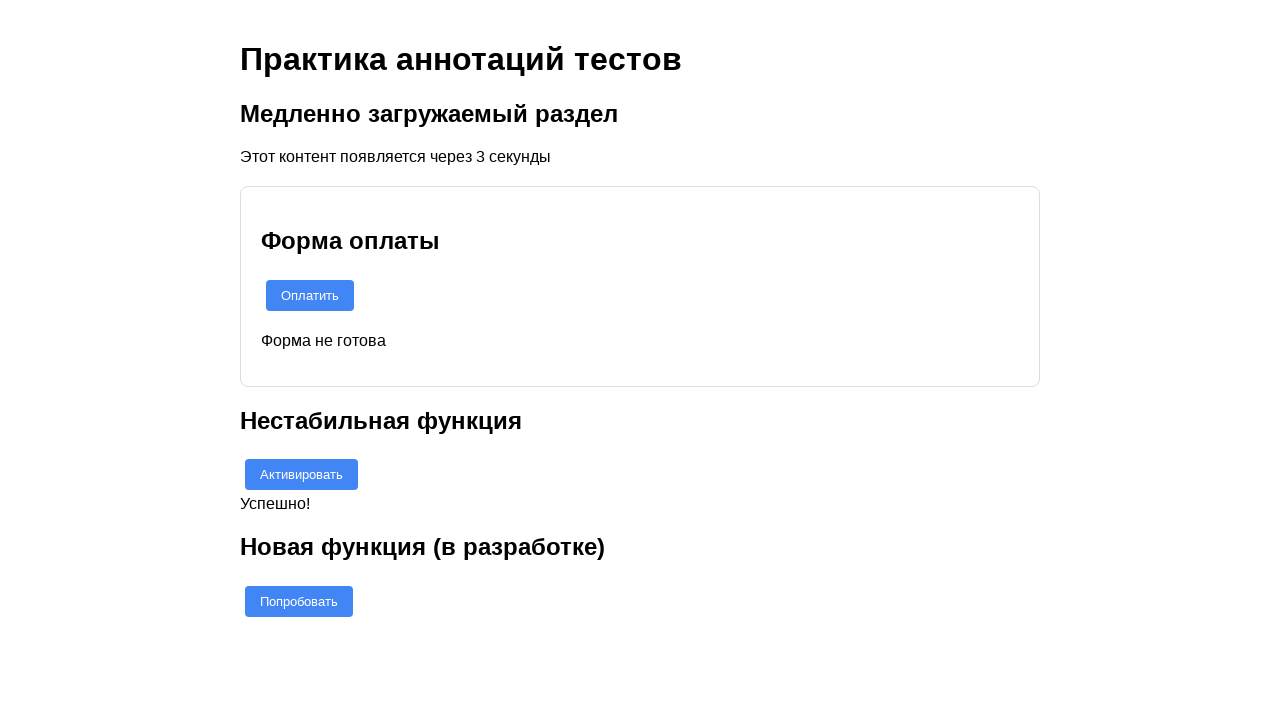

Unstable result element became visible
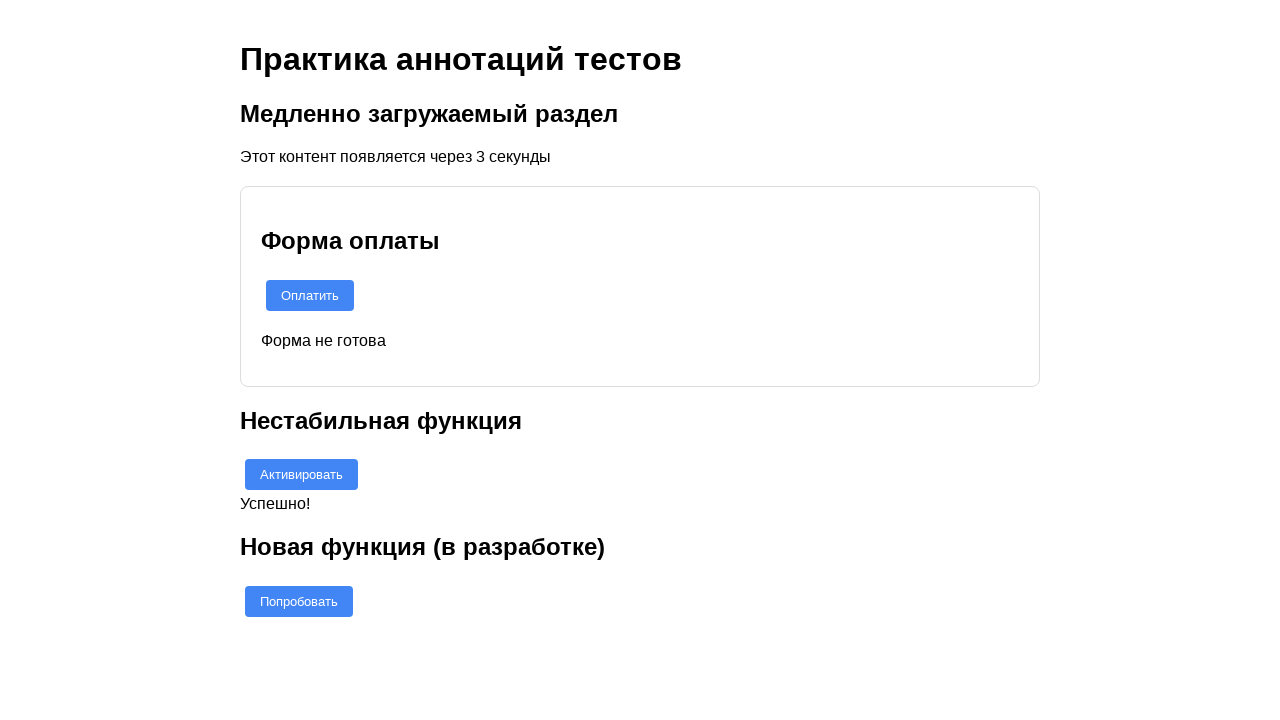

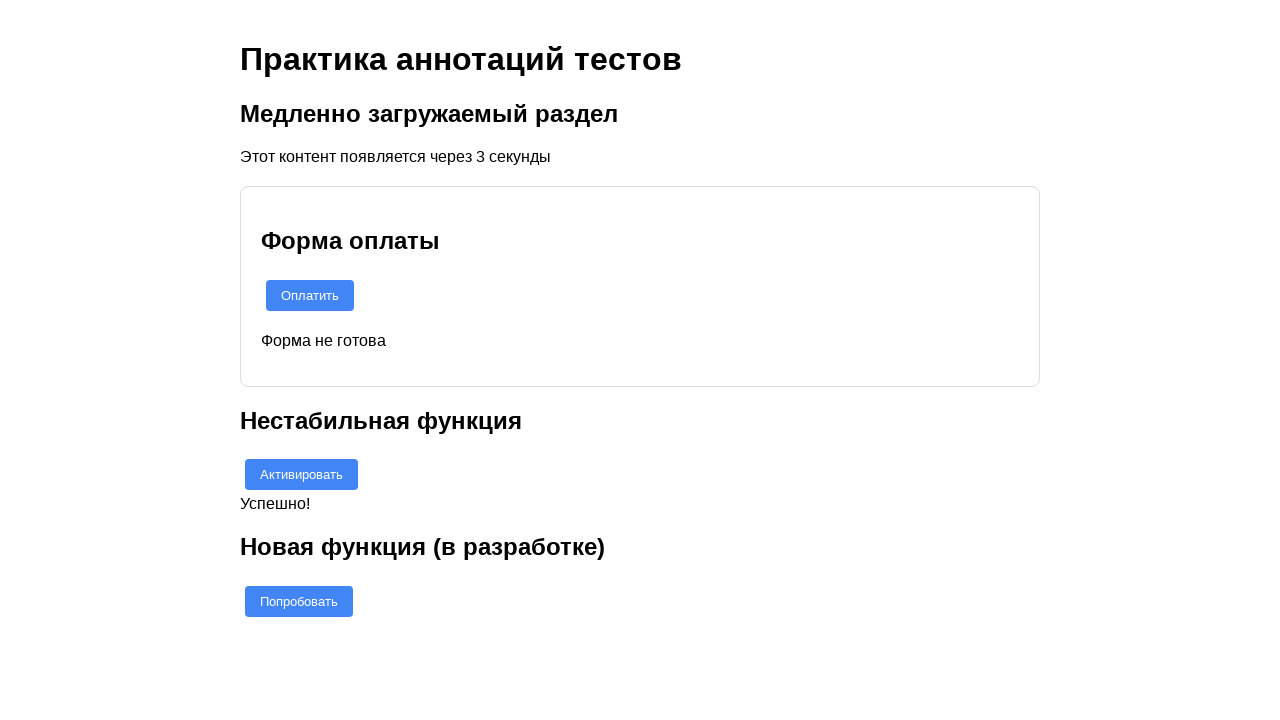